Navigates to a CLIP image retrieval page with a search query, waits for results to load, then scrolls down to load more images and verifies that image results are displayed.

Starting URL: https://rom1504.github.io/clip-retrieval/?back=https%3A%2F%2Fknn.laion.ai&index=laion5B-H-14&useMclip=false&query=gold+bracelet

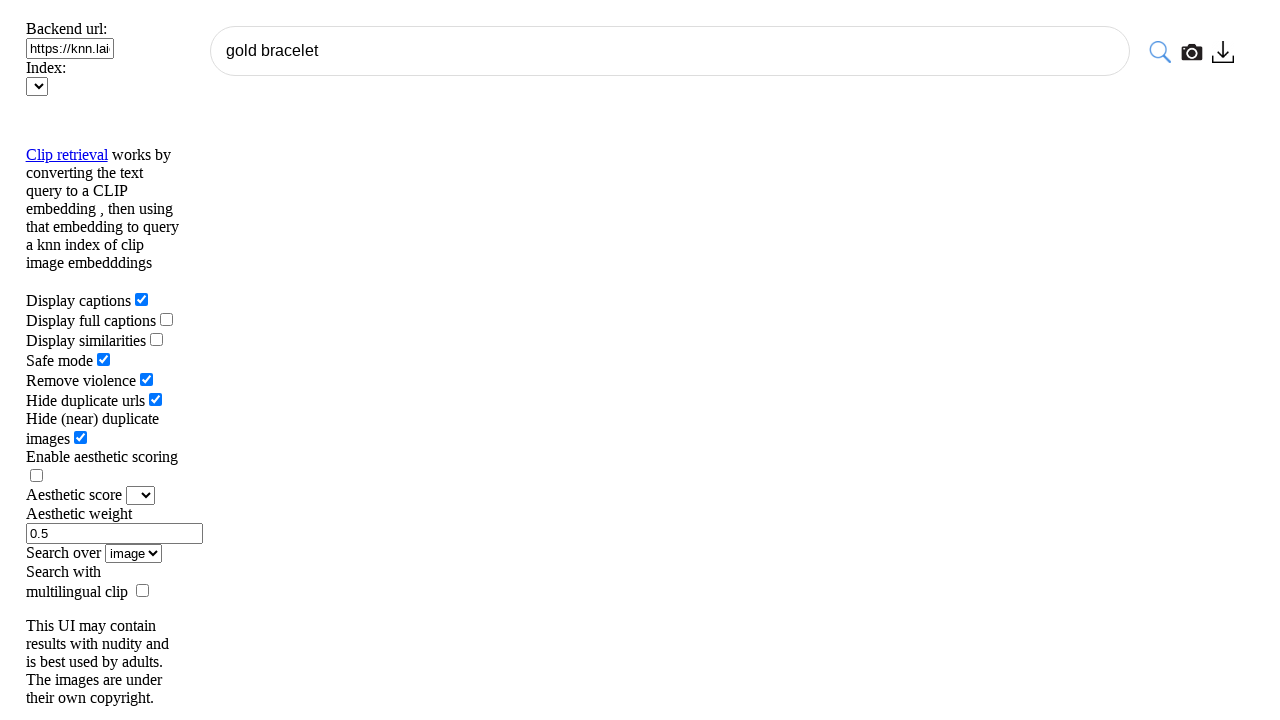

Waited 5 seconds for page to load
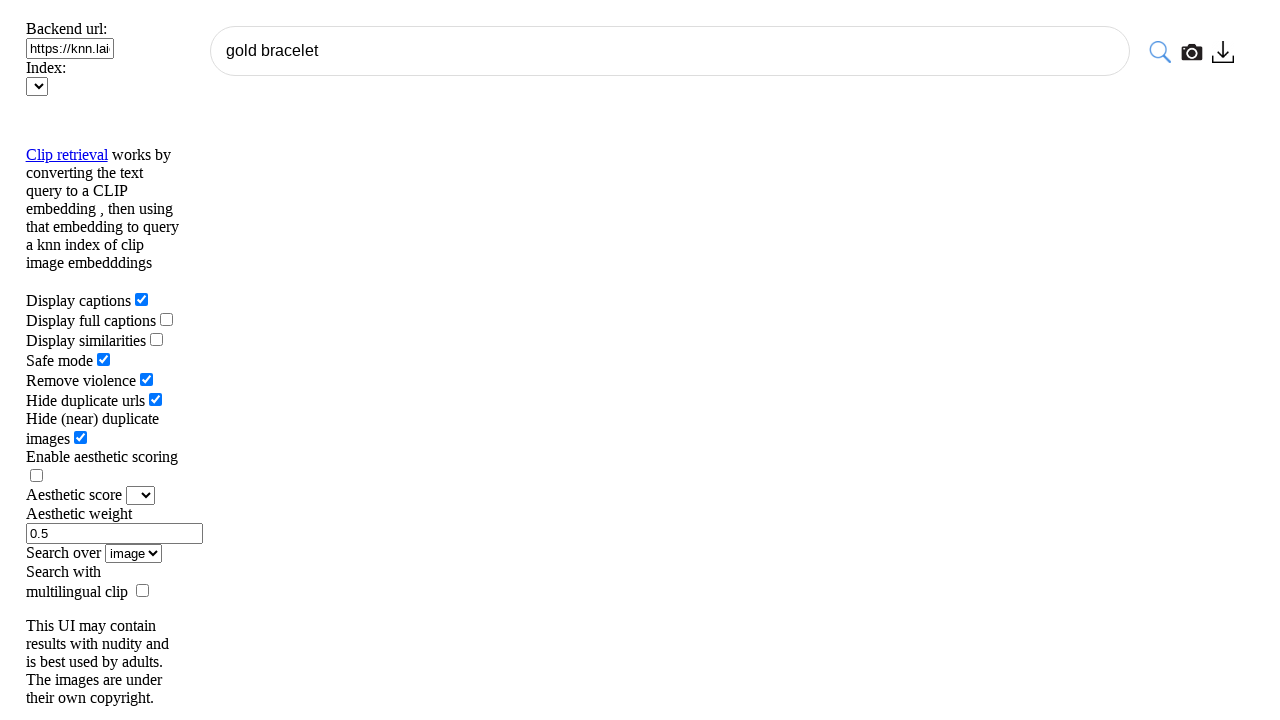

clip-front web component is present
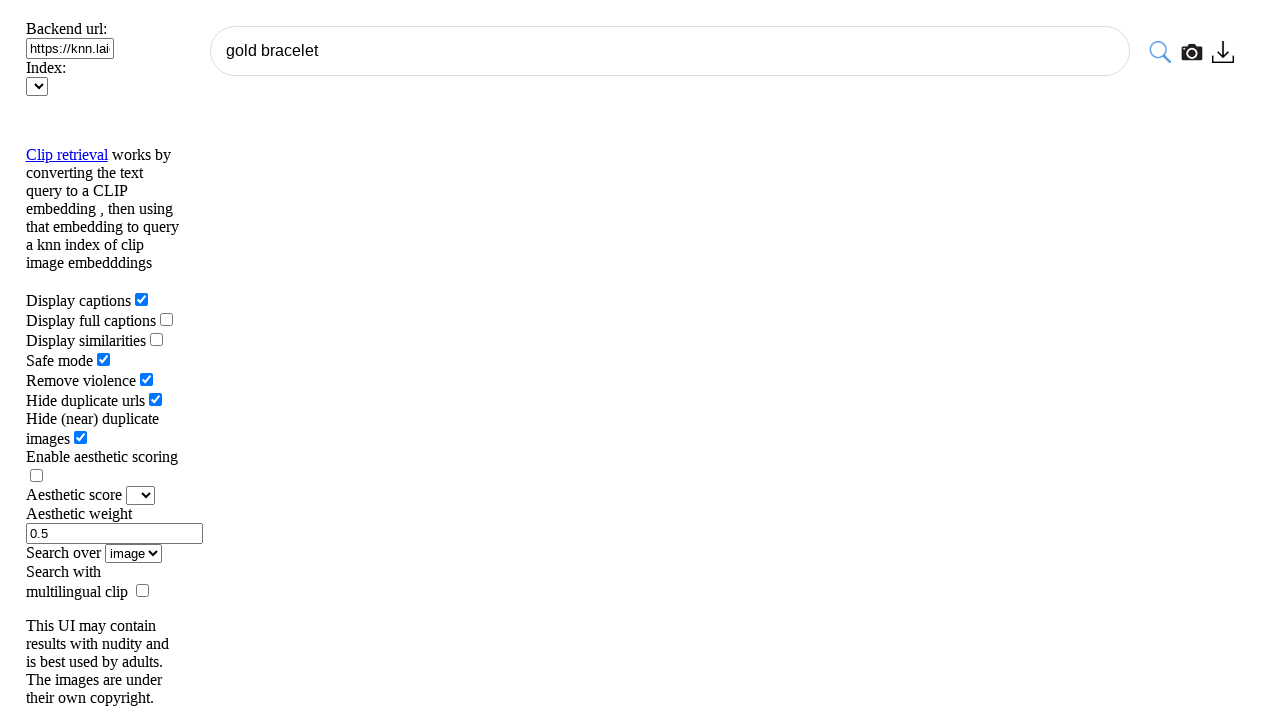

Scrolled down to load more images (iteration 1/5)
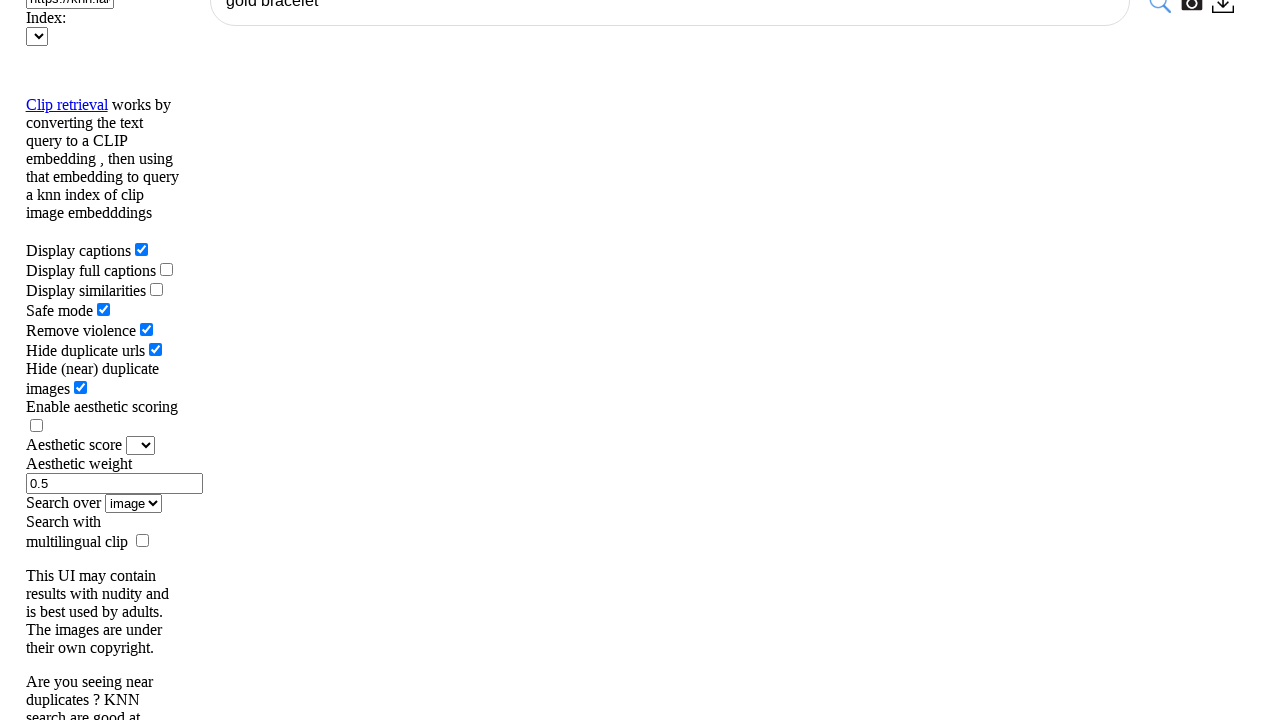

Waited 1 second for images to load
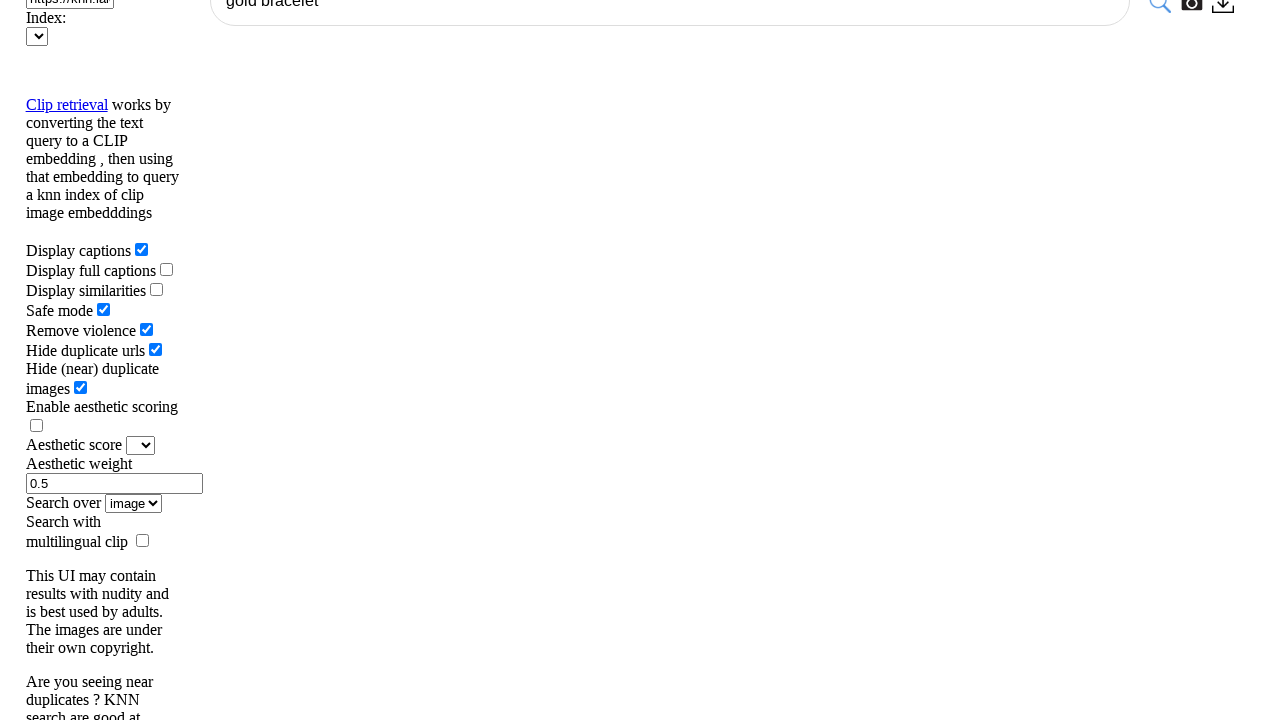

Scrolled down to load more images (iteration 2/5)
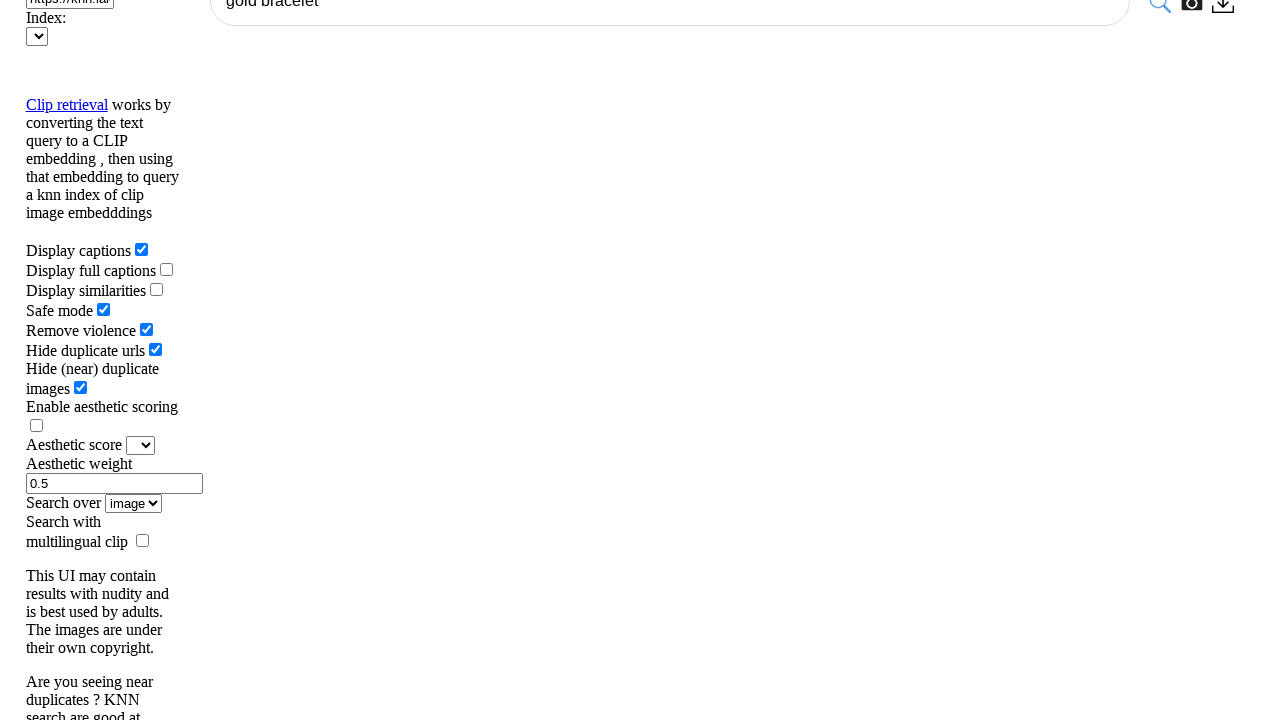

Waited 1 second for images to load
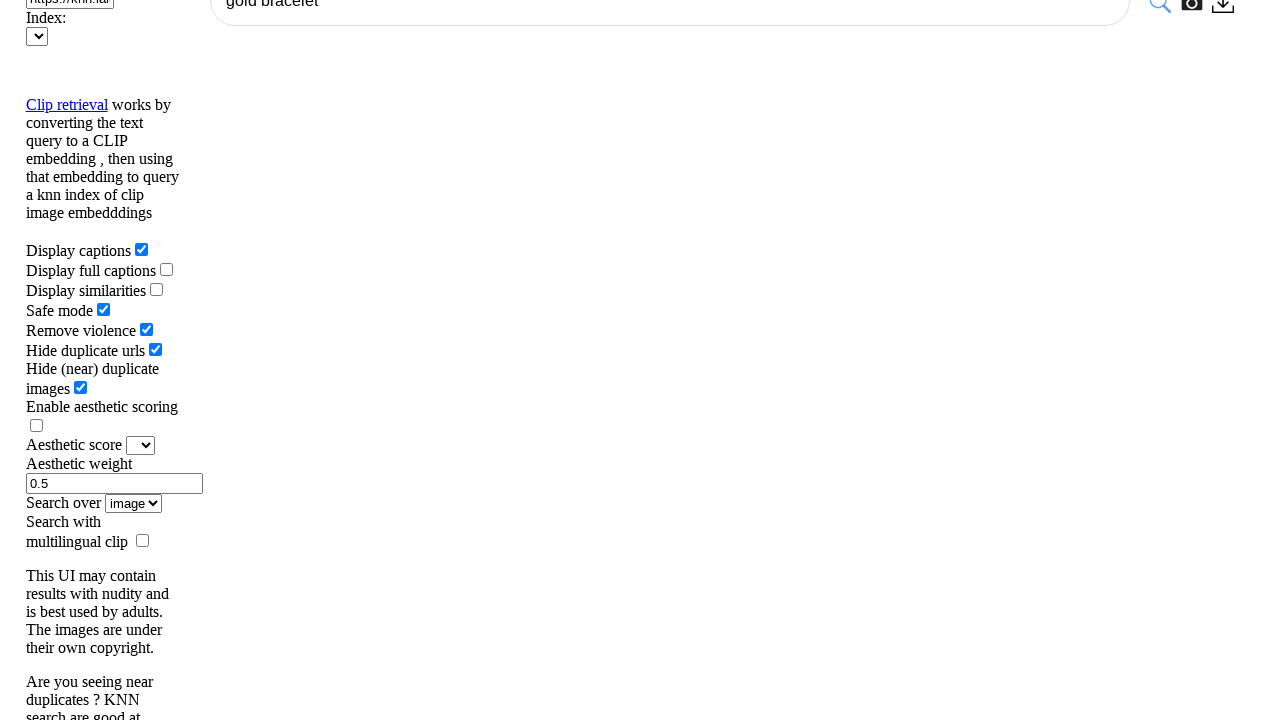

Scrolled down to load more images (iteration 3/5)
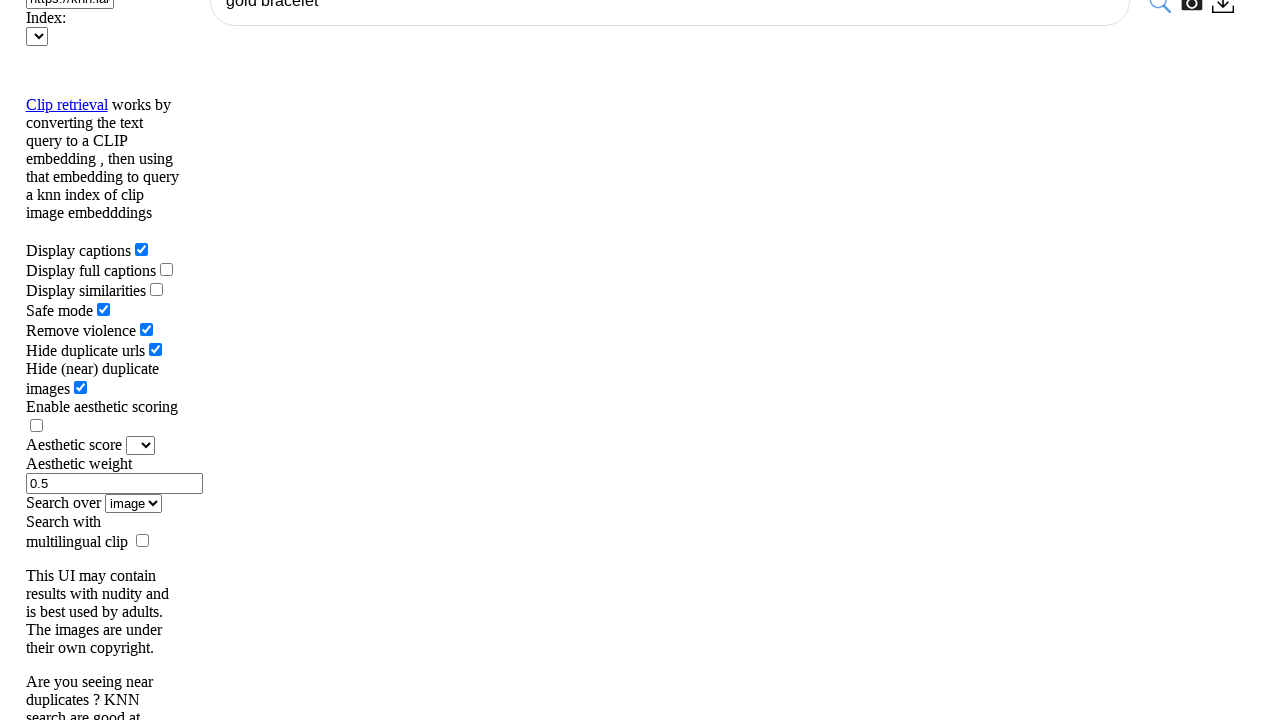

Waited 1 second for images to load
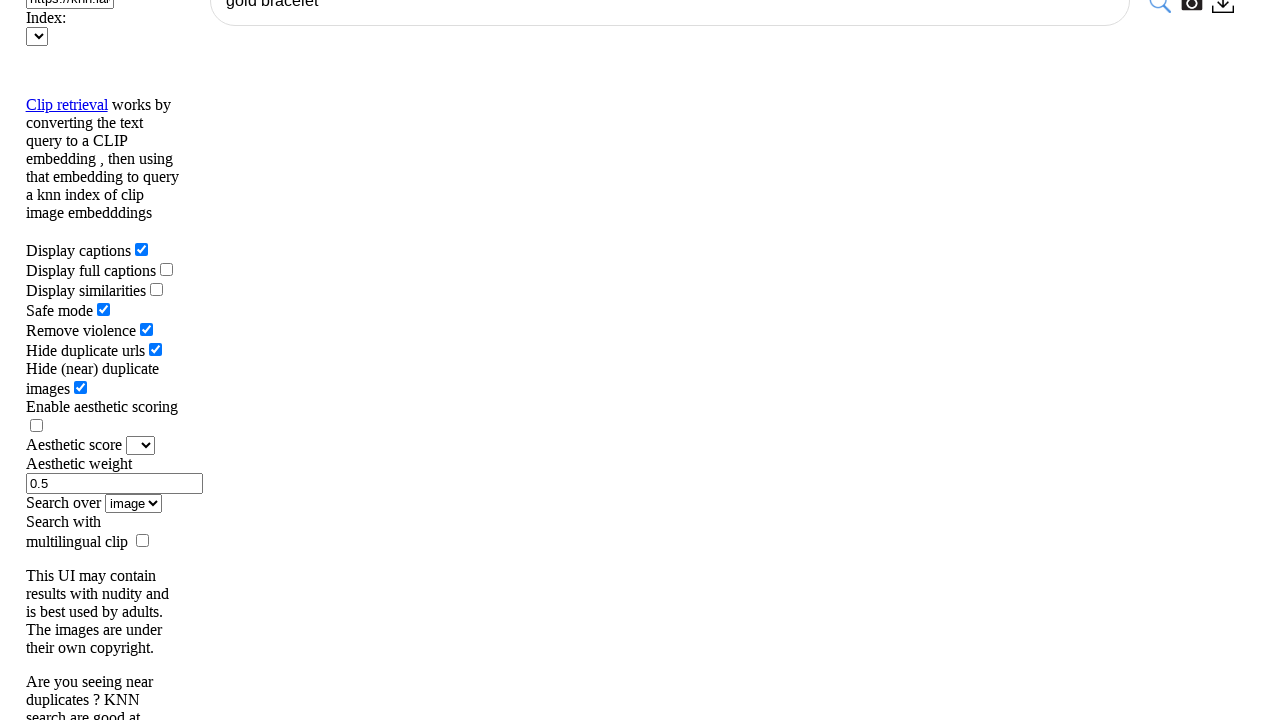

Scrolled down to load more images (iteration 4/5)
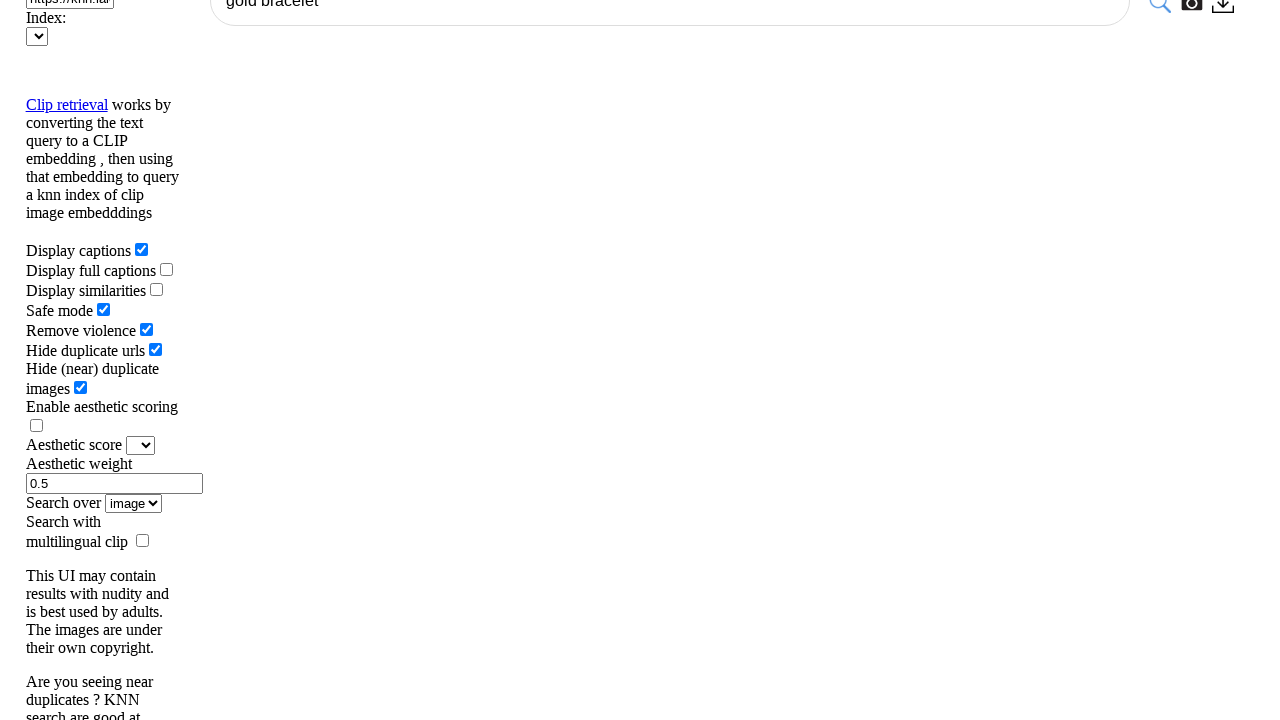

Waited 1 second for images to load
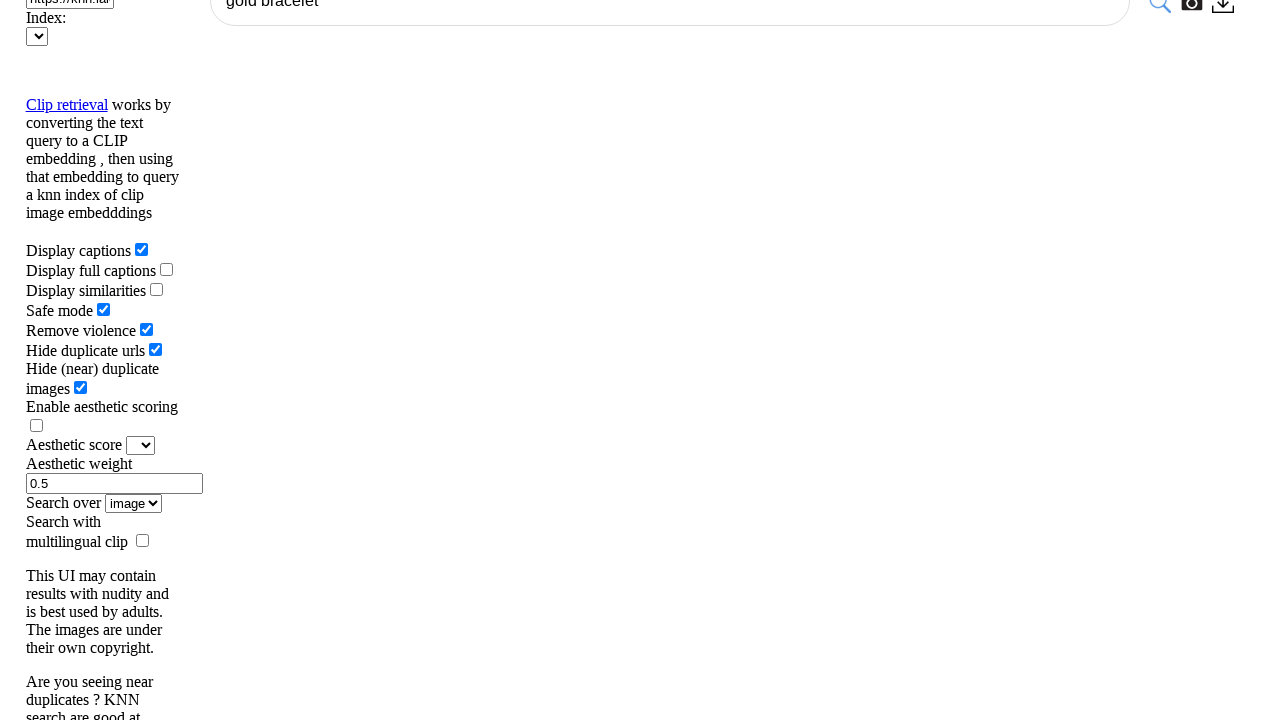

Scrolled down to load more images (iteration 5/5)
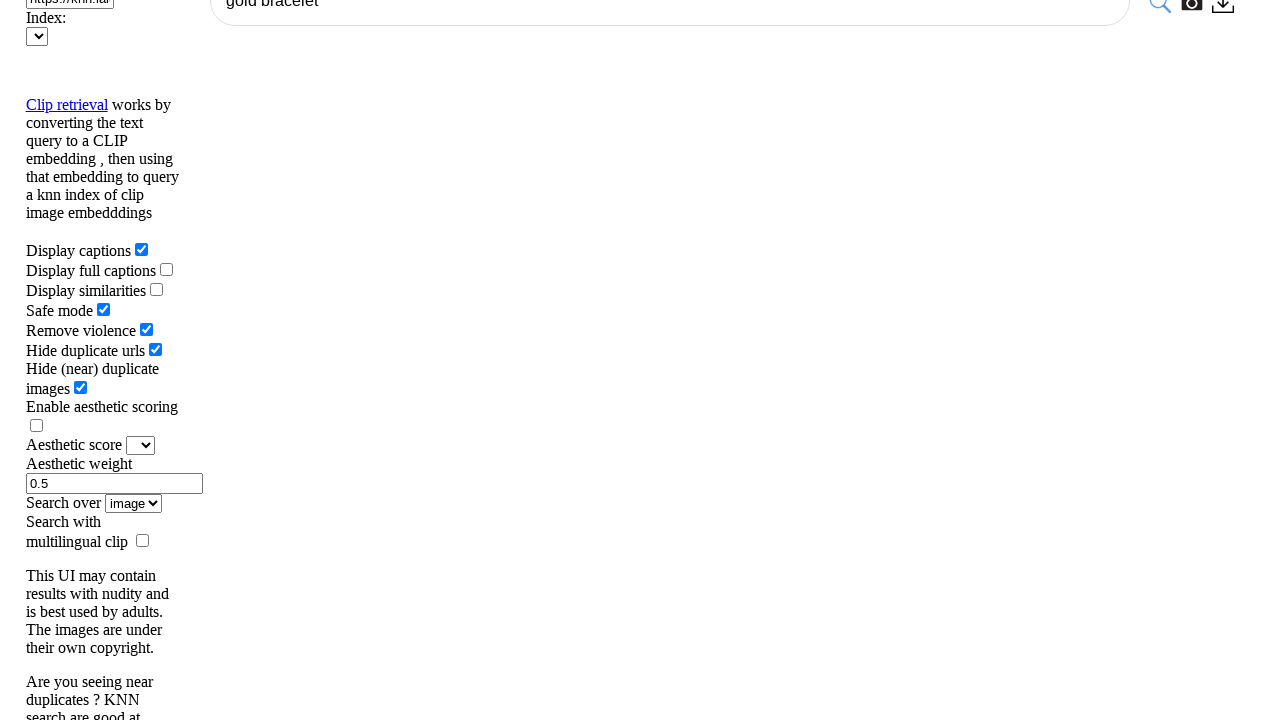

Waited 1 second for images to load
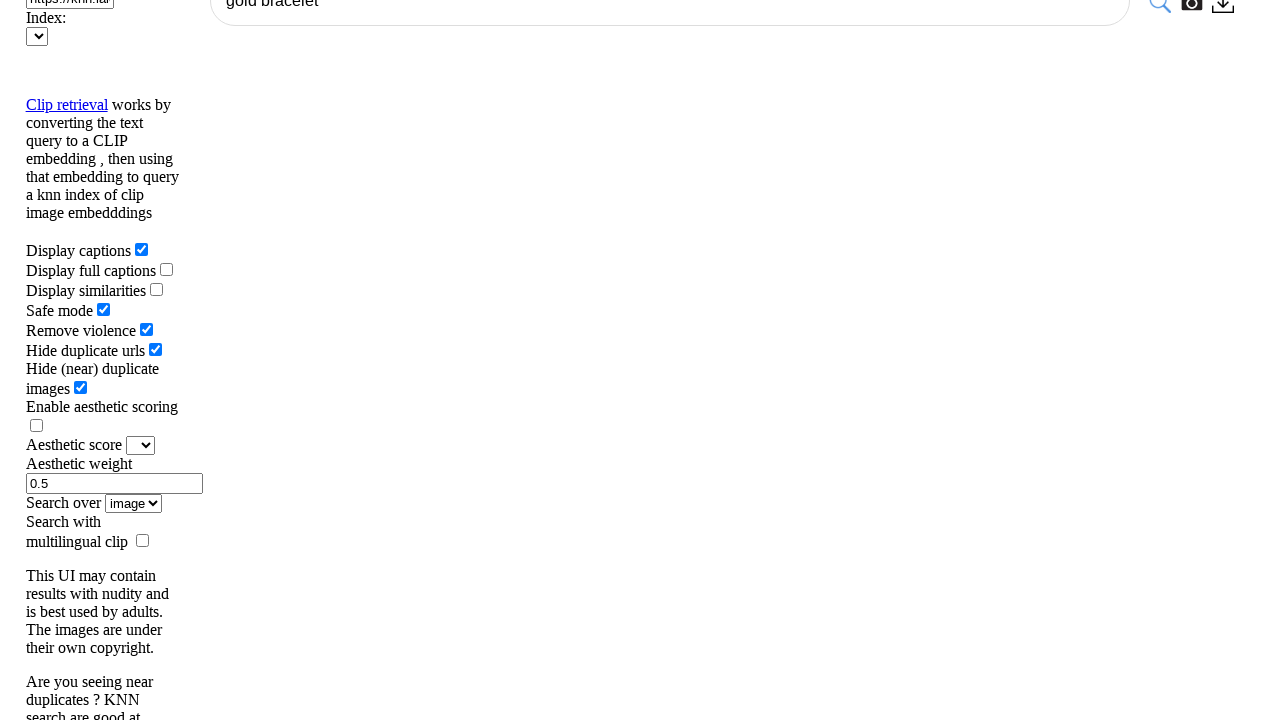

Verified clip-front component contains loaded image results
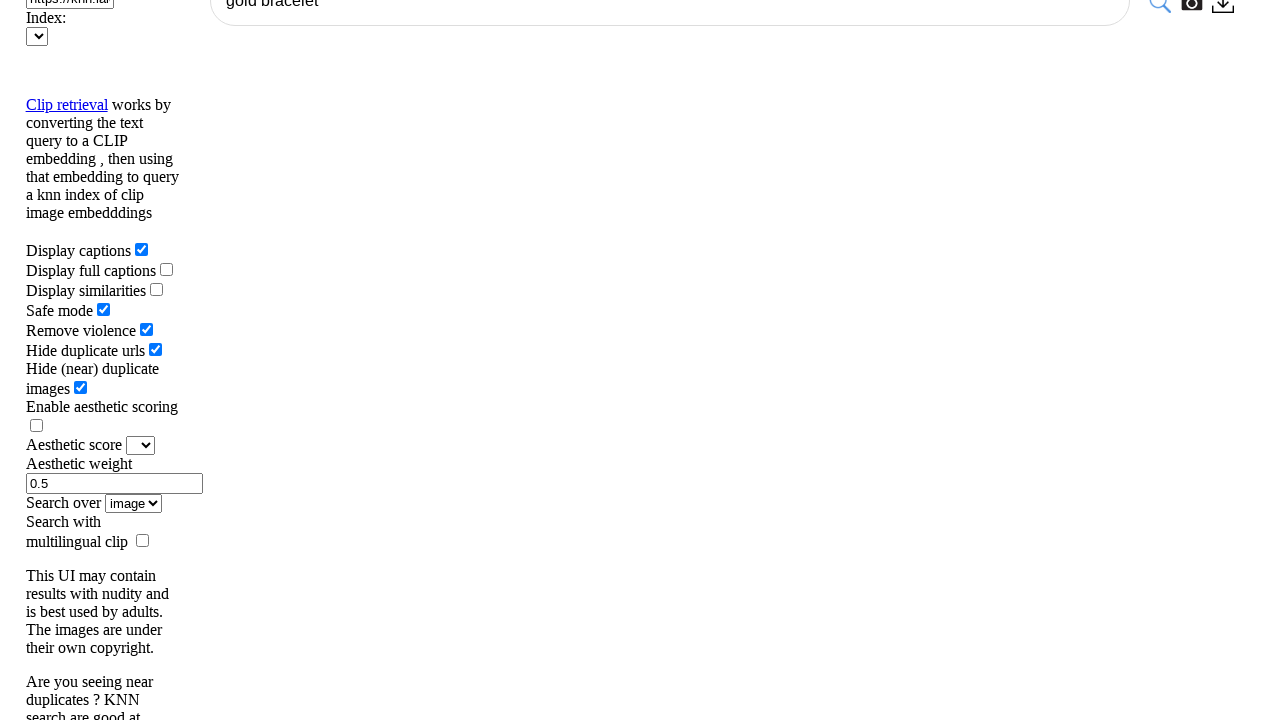

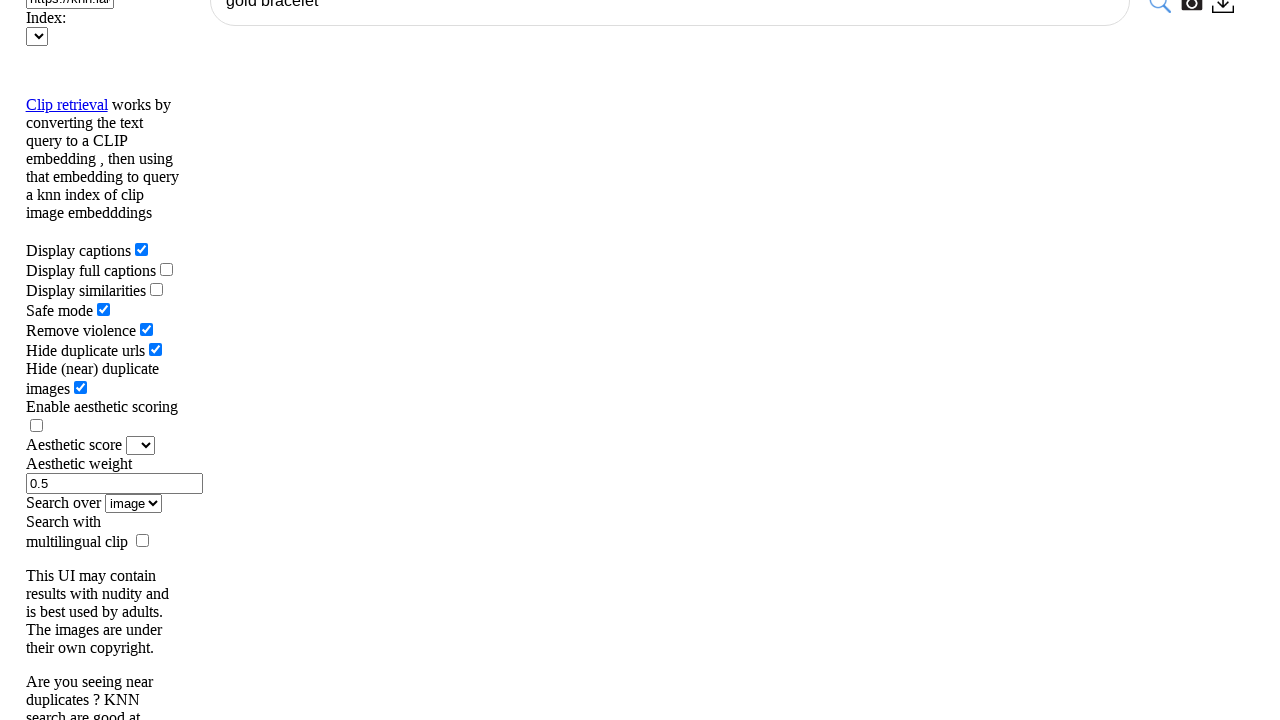